Navigates to FET UET VNU website and verifies that images are present on the page

Starting URL: http://fet.uet.vnu.edu.vn

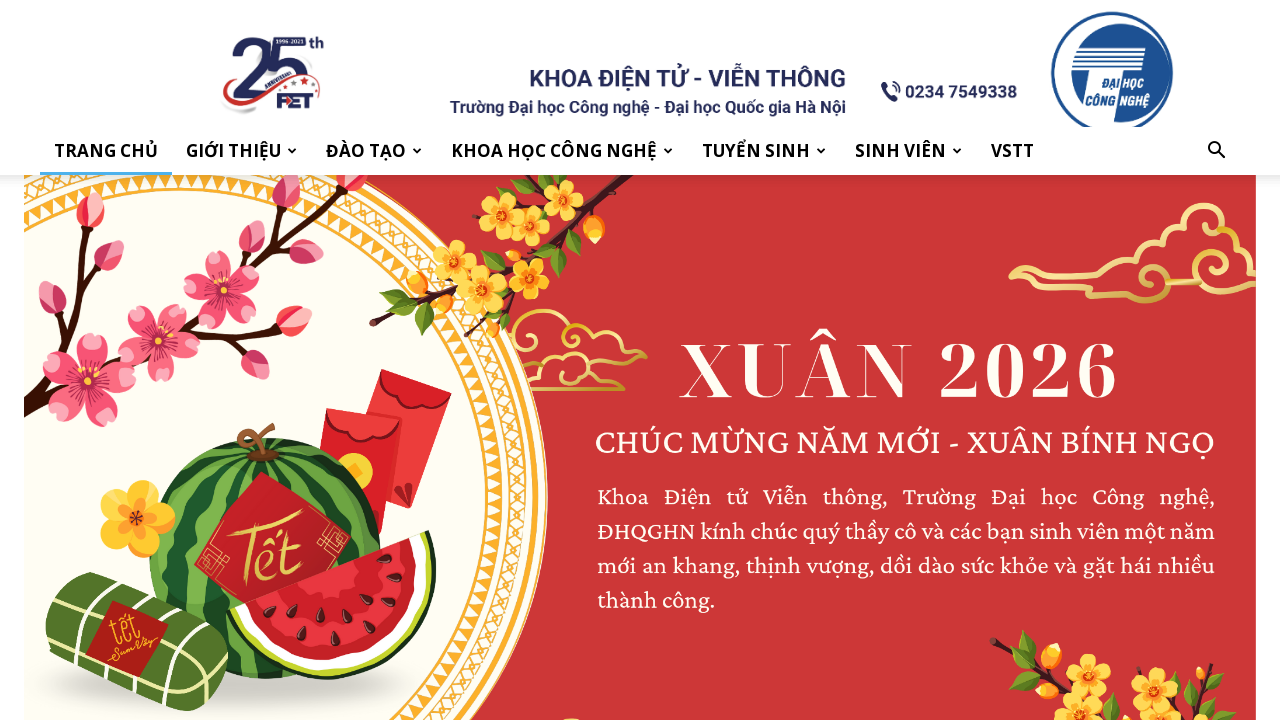

Navigated to FET UET VNU website
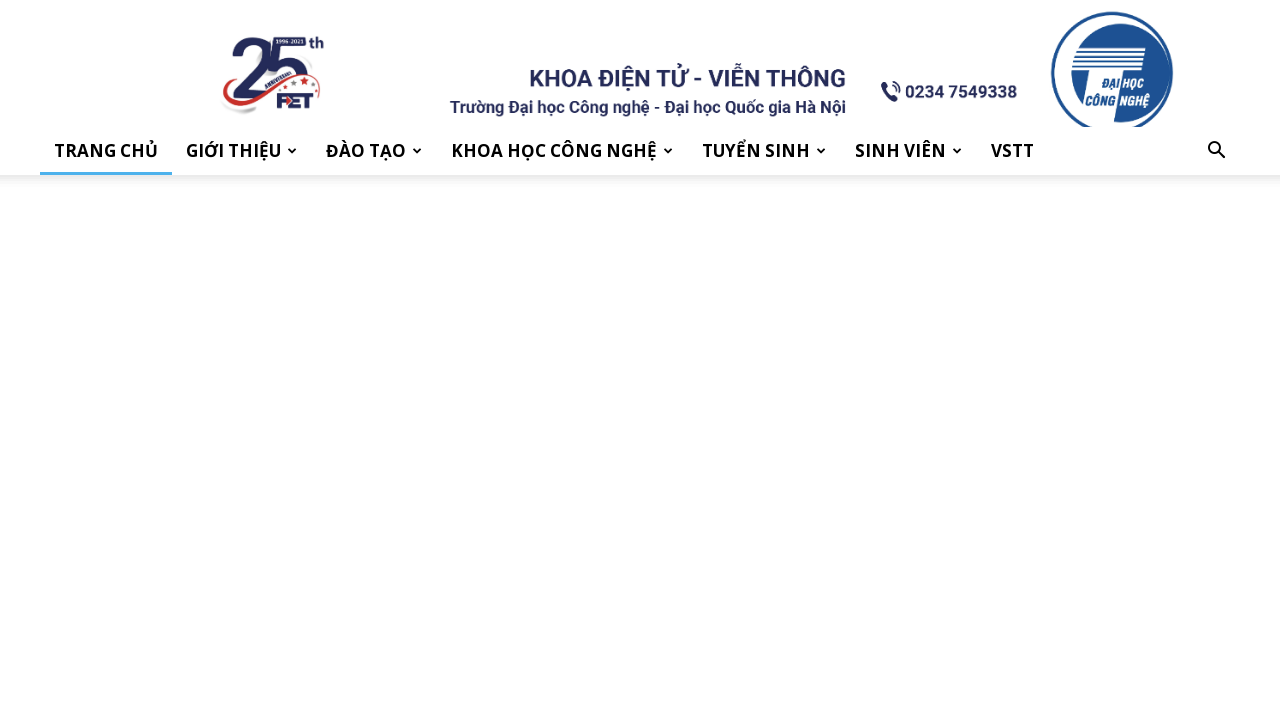

Images attached to the page
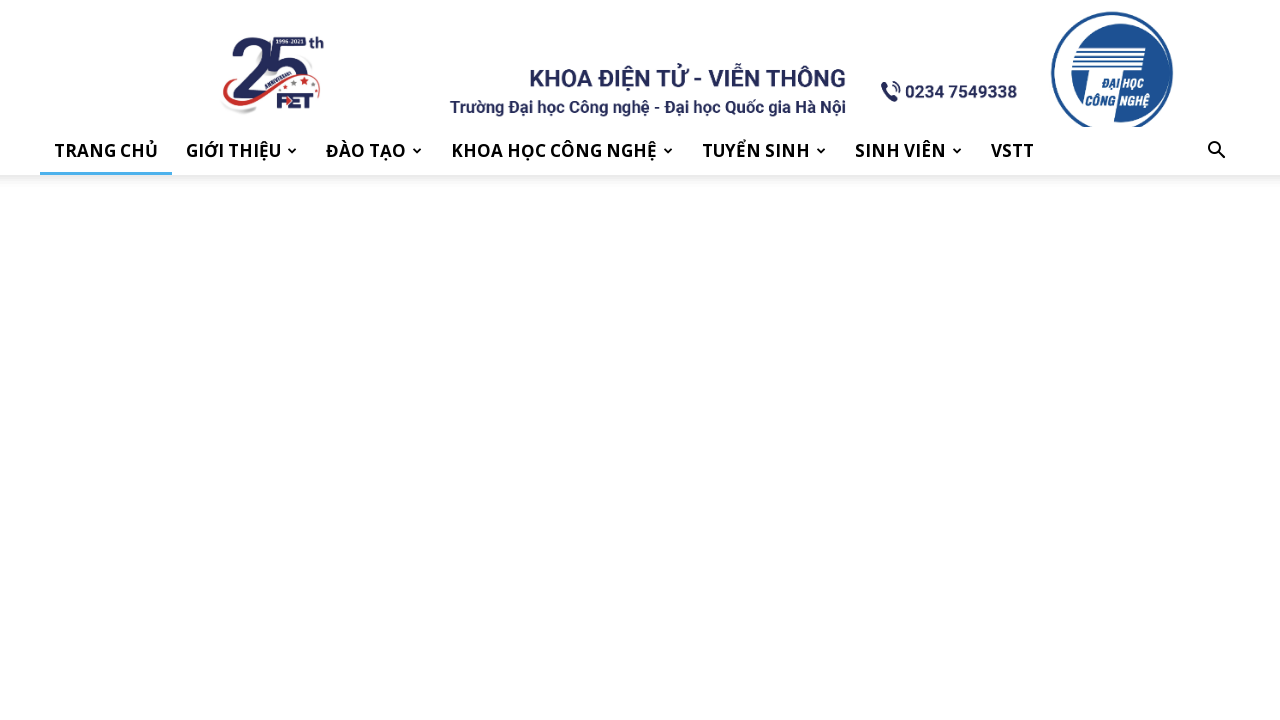

Located all img elements on page
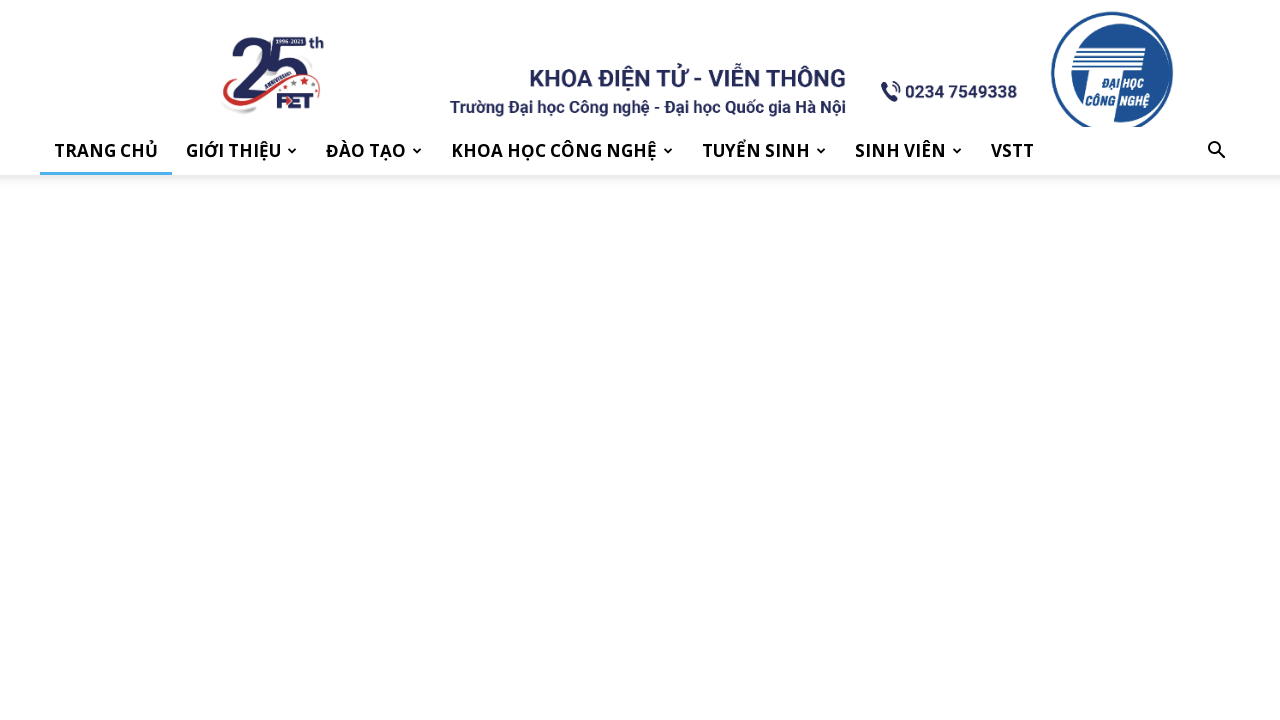

First image became visible, confirming images are present on FET UET VNU website
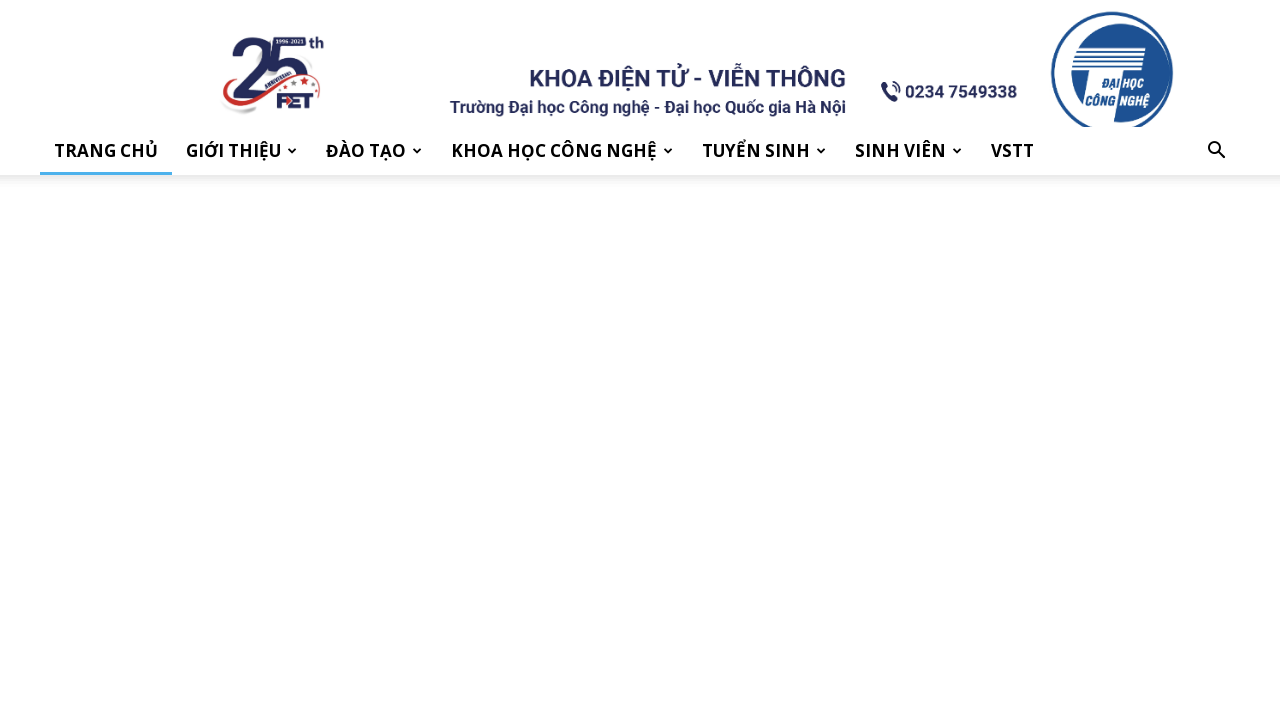

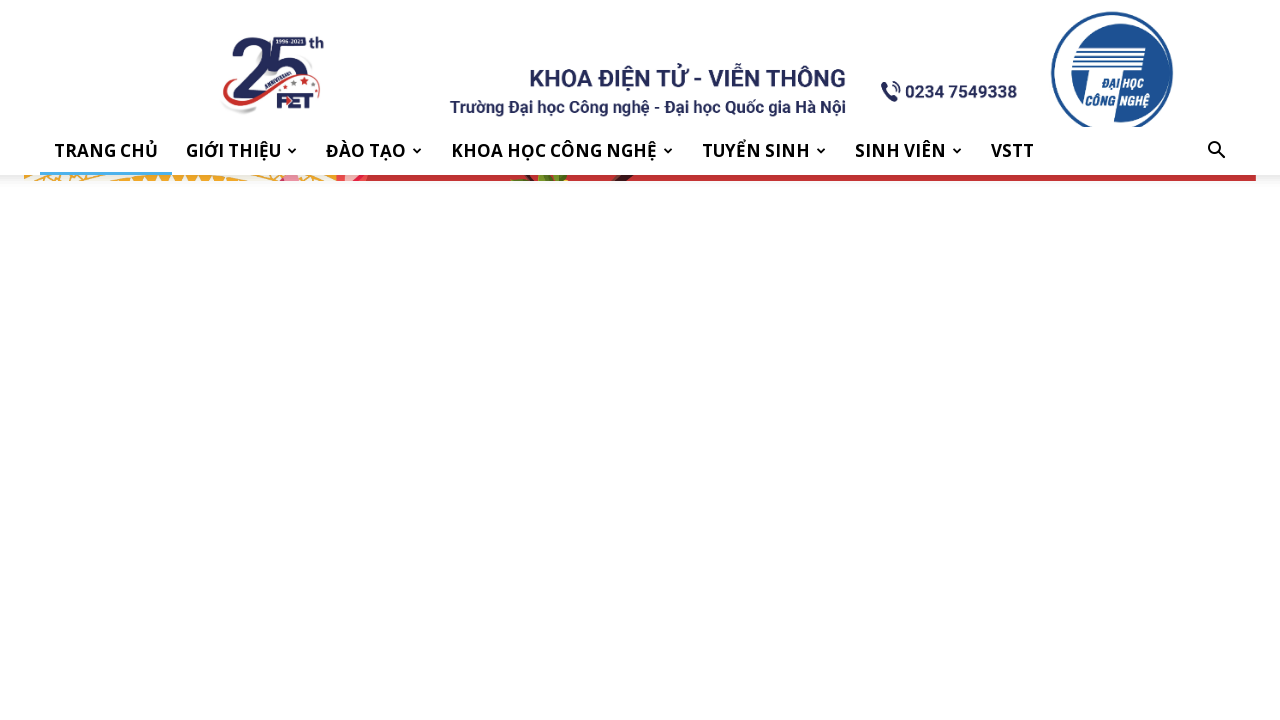